Navigates to NatureServe website and verifies the page loads by checking the title

Starting URL: https://www.natureserve.org/

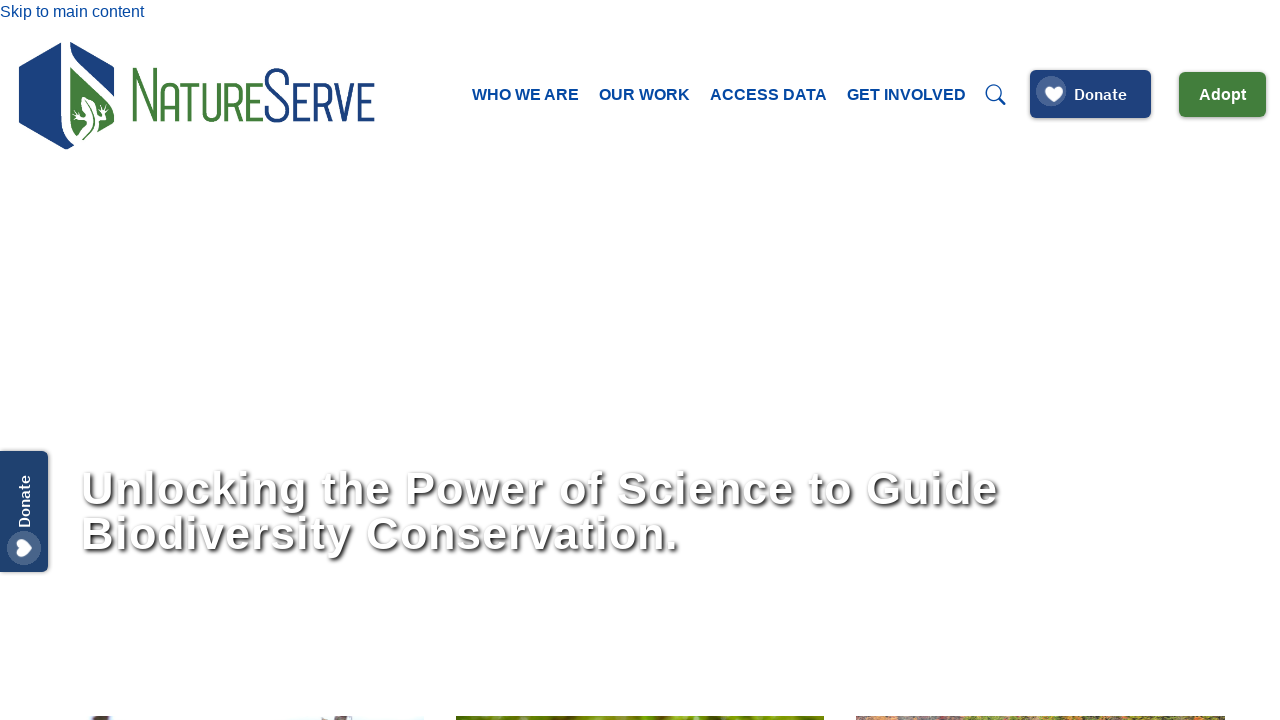

Waited for page to reach domcontentloaded state
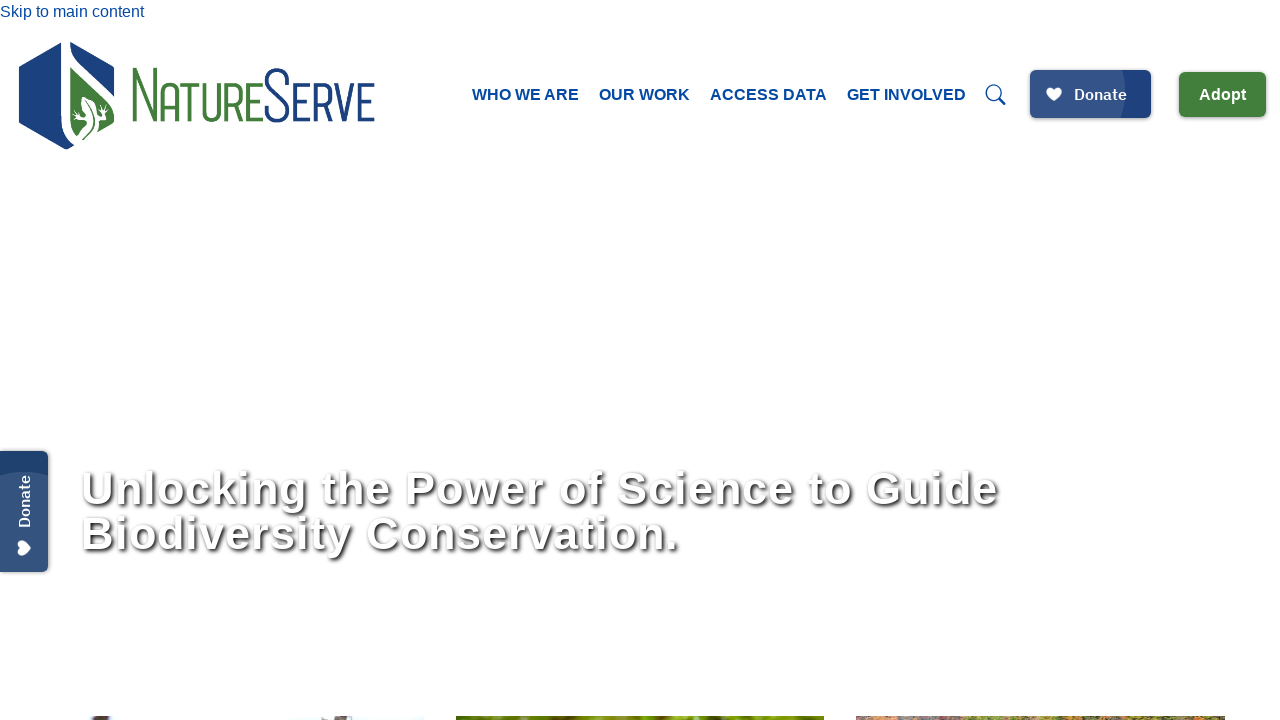

Retrieved page title
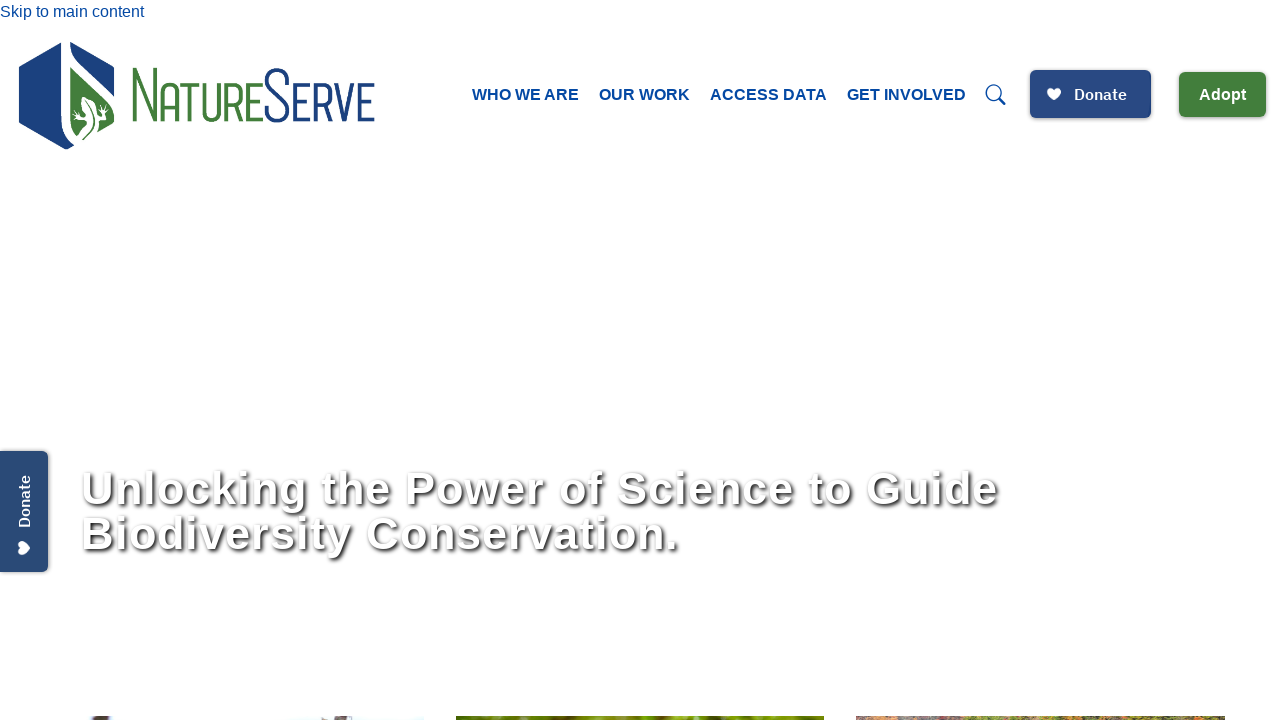

Verified page title is not empty
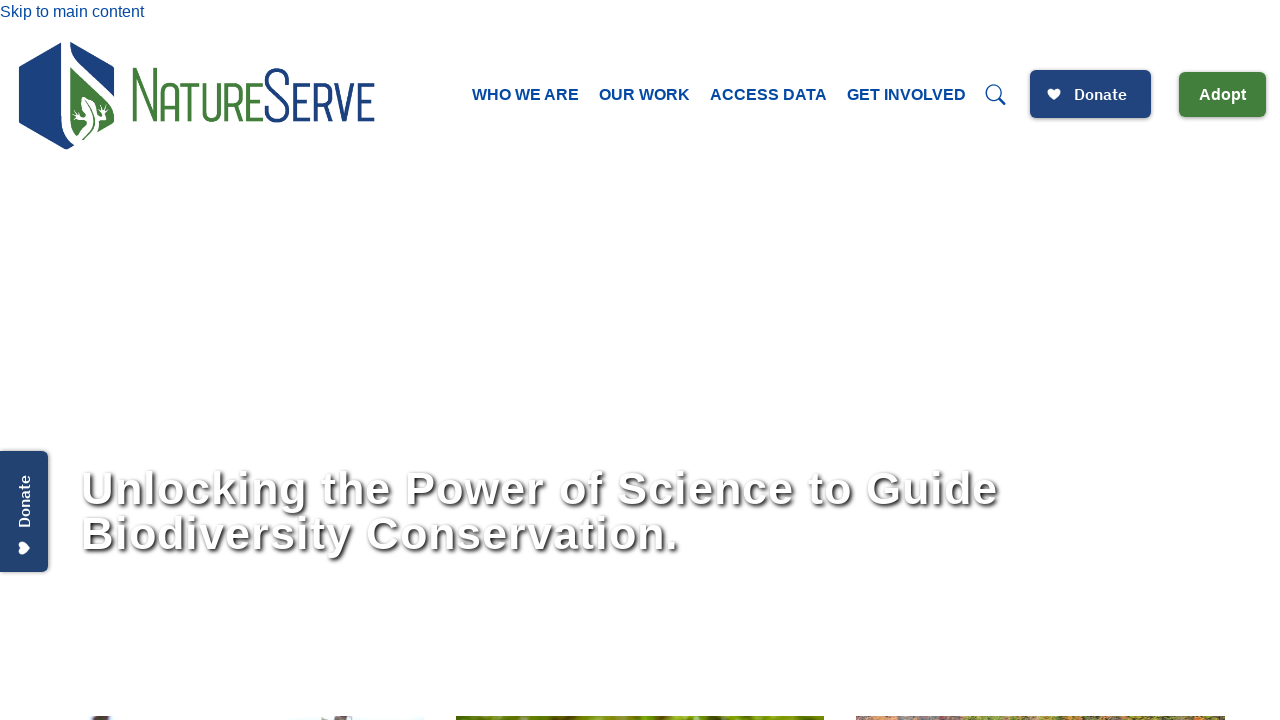

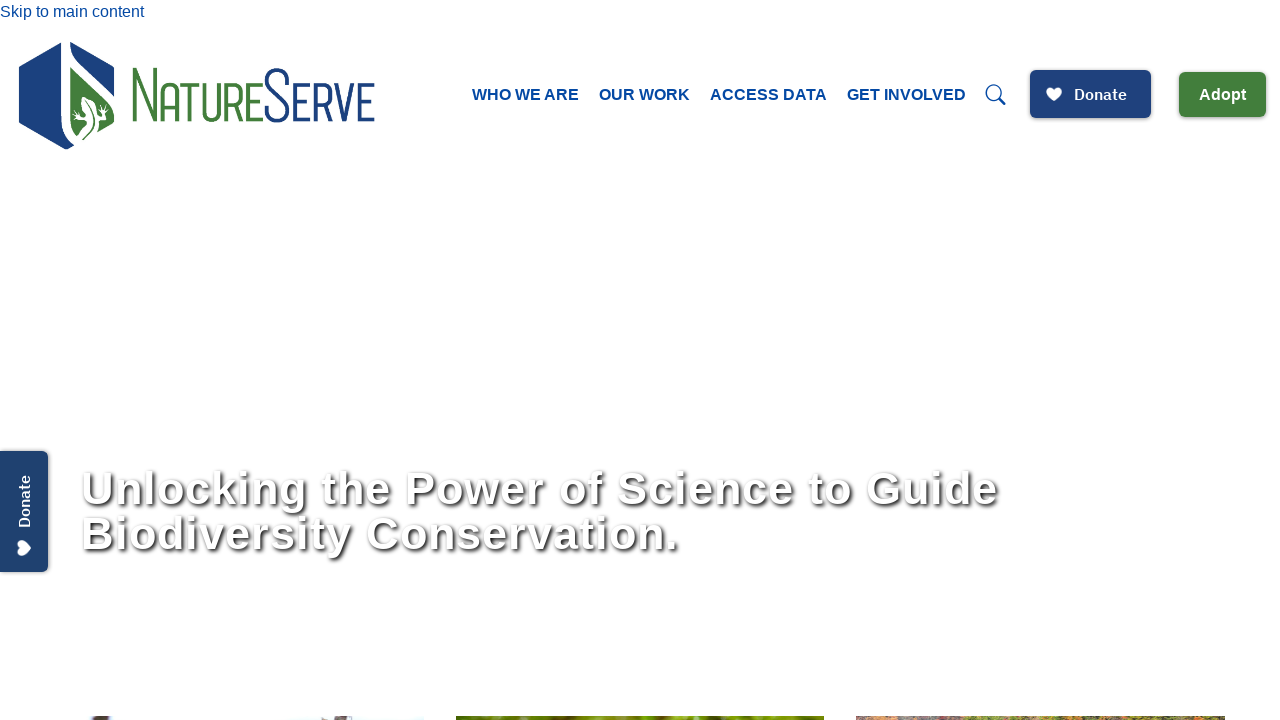